Tests editing a completed task in the Completed filter view

Starting URL: http://todomvc4tasj.herokuapp.com/#/completed

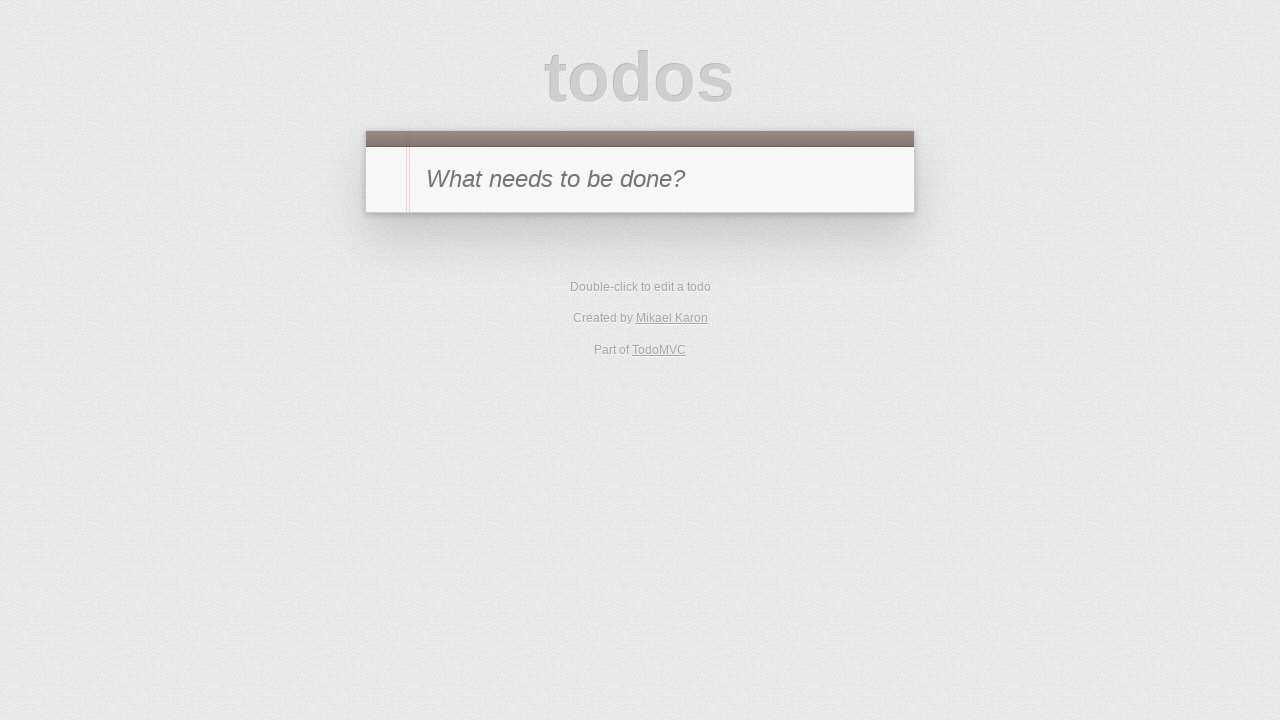

Set up completed task in localStorage and reloaded page
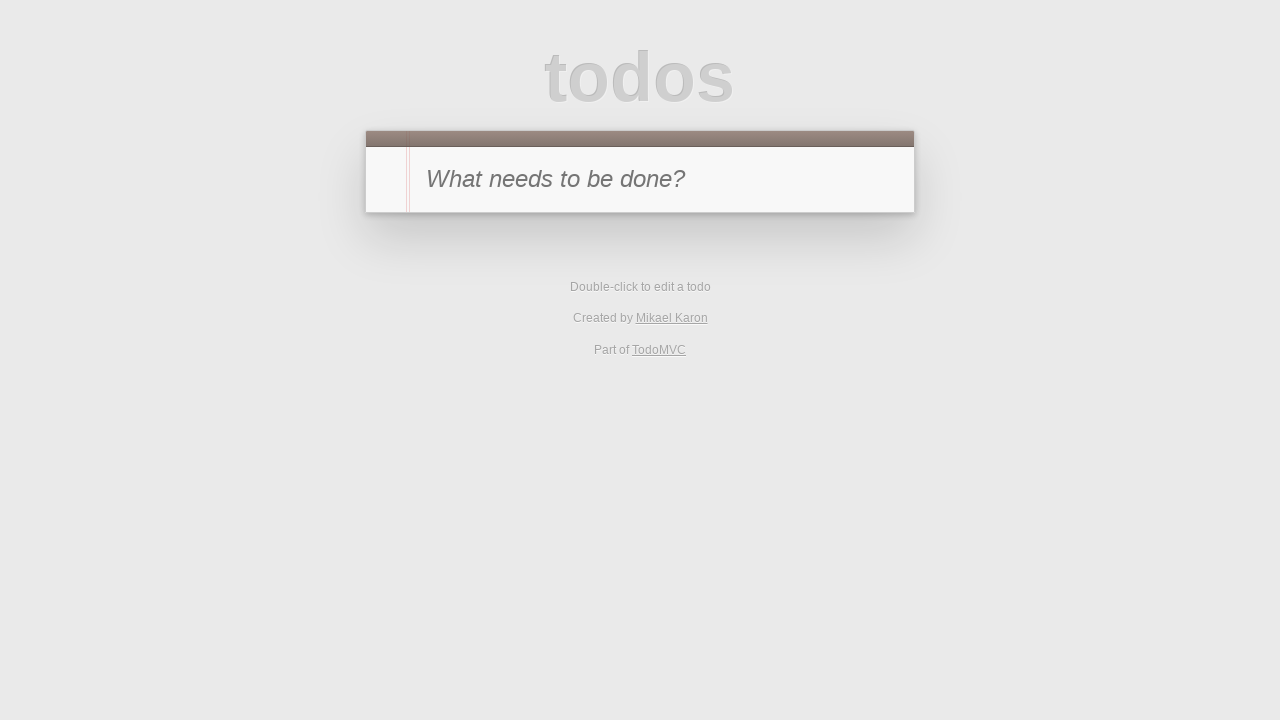

Waited for page to finish loading (networkidle)
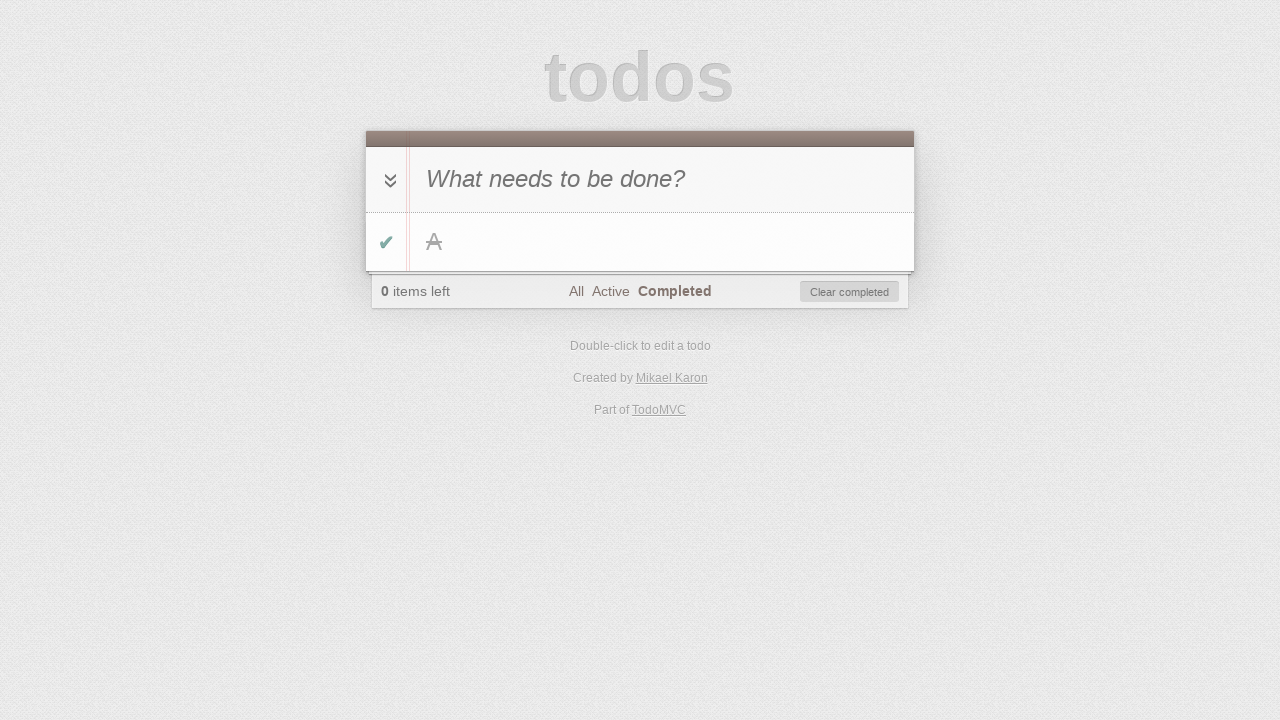

Double-clicked on the completed task 'A' to enter edit mode at (640, 242) on #todo-list>li >> internal:has-text="A"i
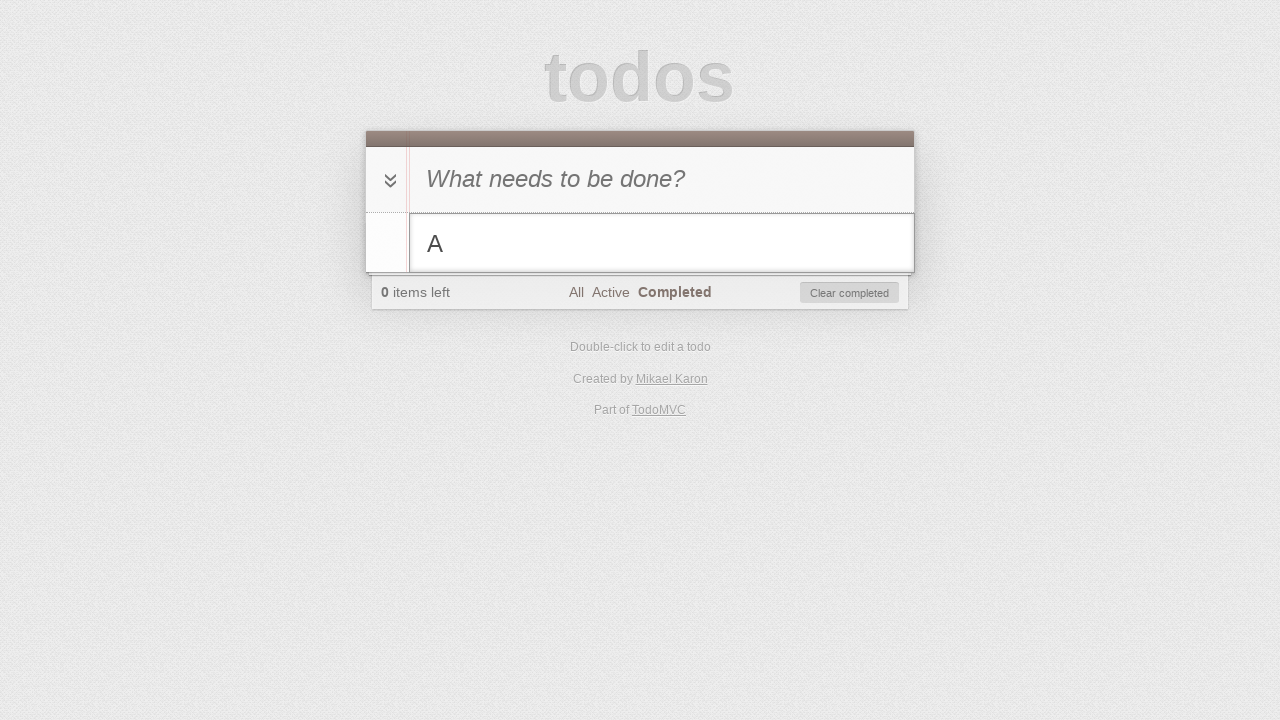

Filled edit field with 'A edited' on .editing .edit
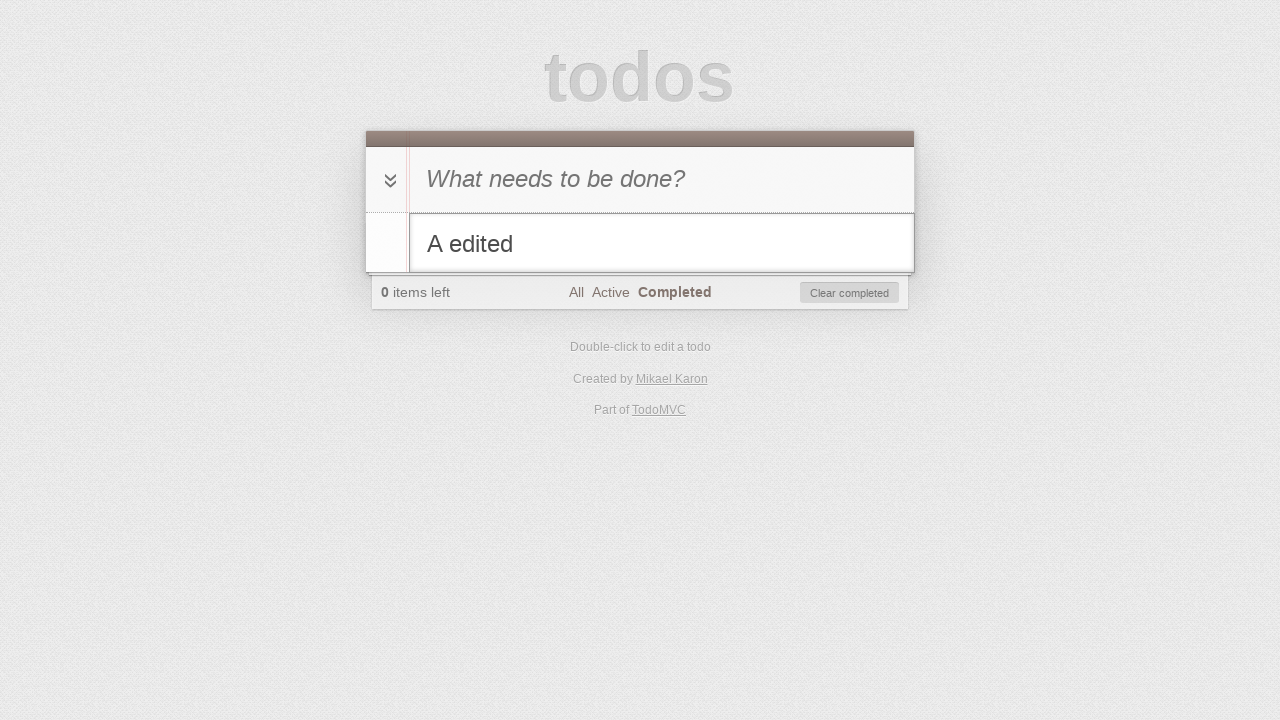

Pressed Enter to confirm task edit on .editing .edit
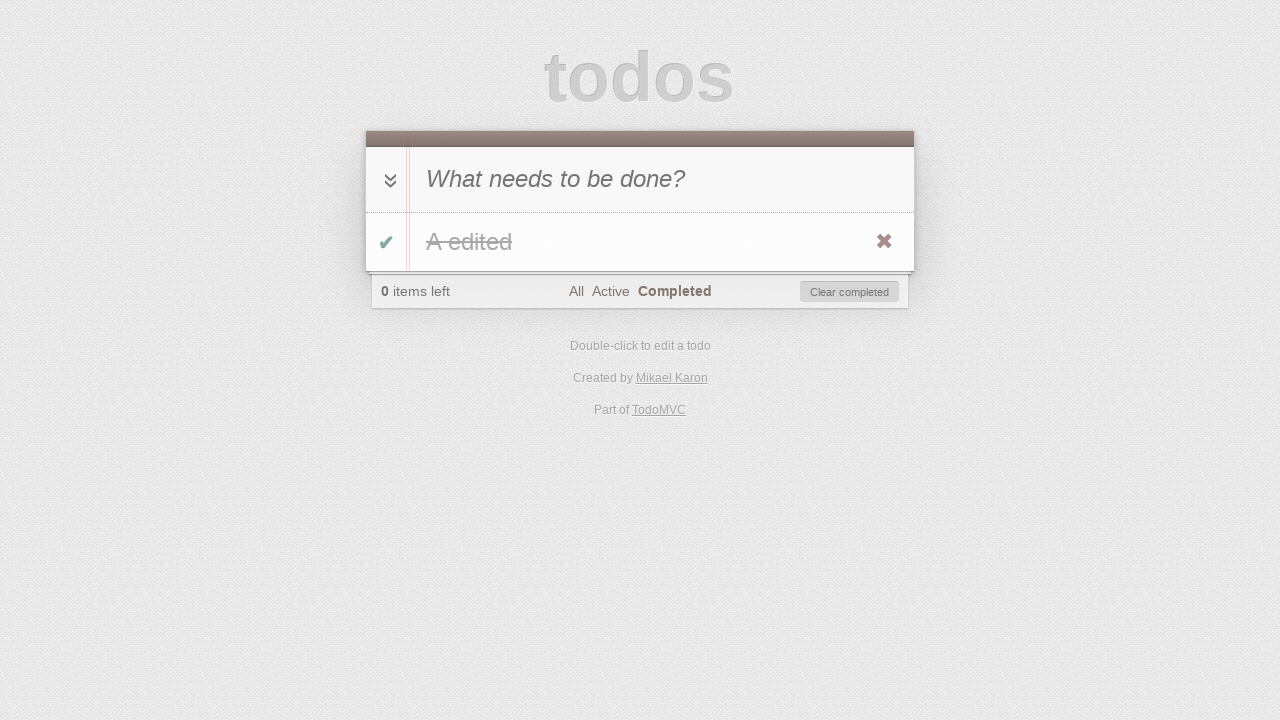

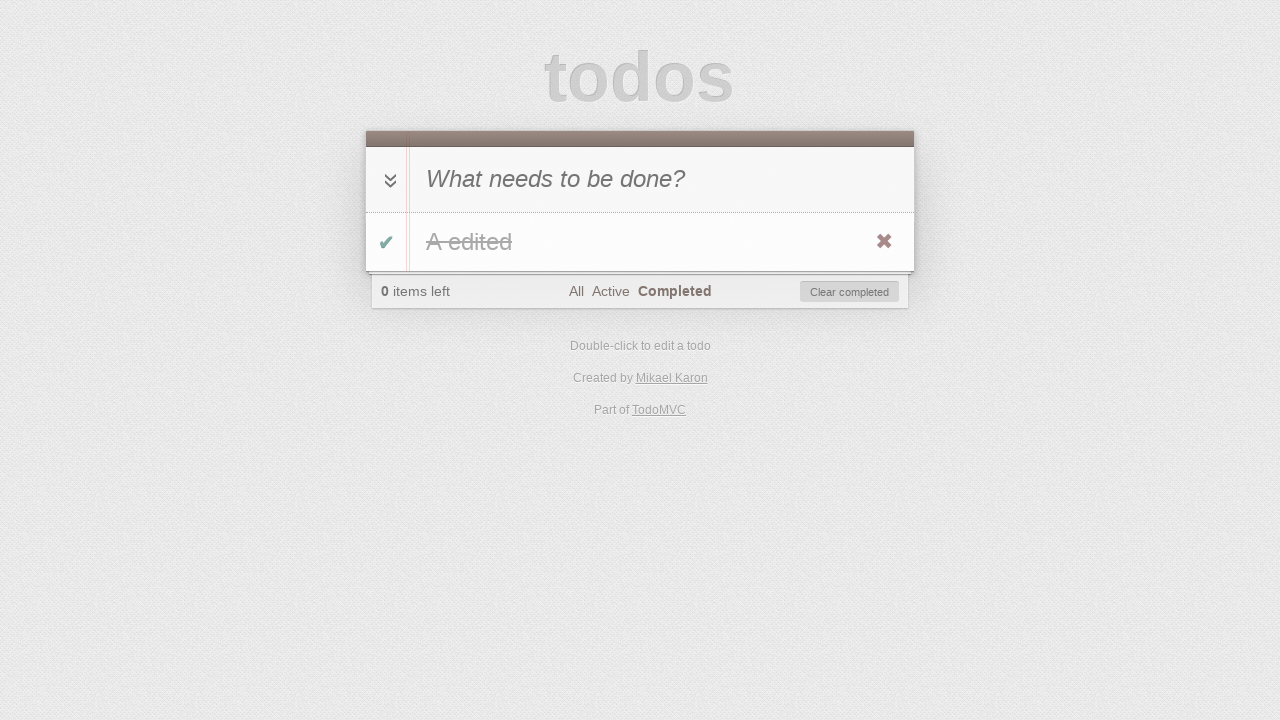